Tests keyboard input by sending the SPACE key to an input element and verifying the displayed result text shows the correct key was pressed.

Starting URL: http://the-internet.herokuapp.com/key_presses

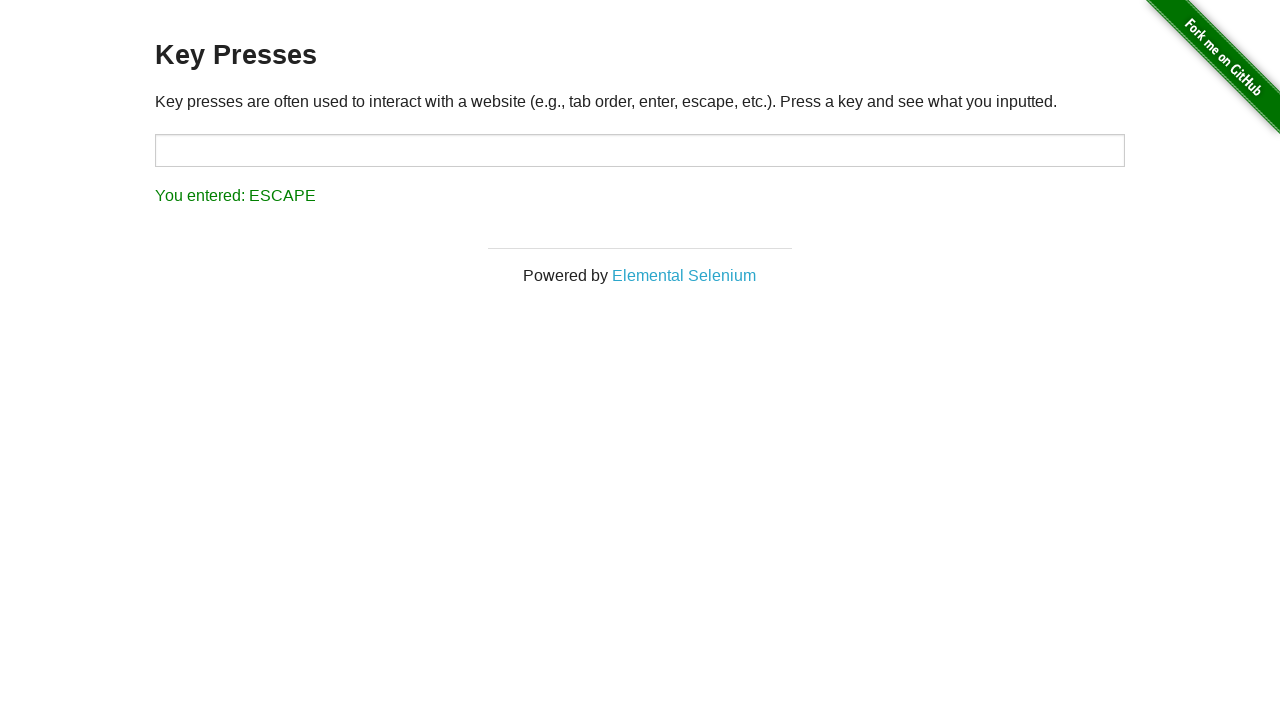

Pressed SPACE key on target input element on #target
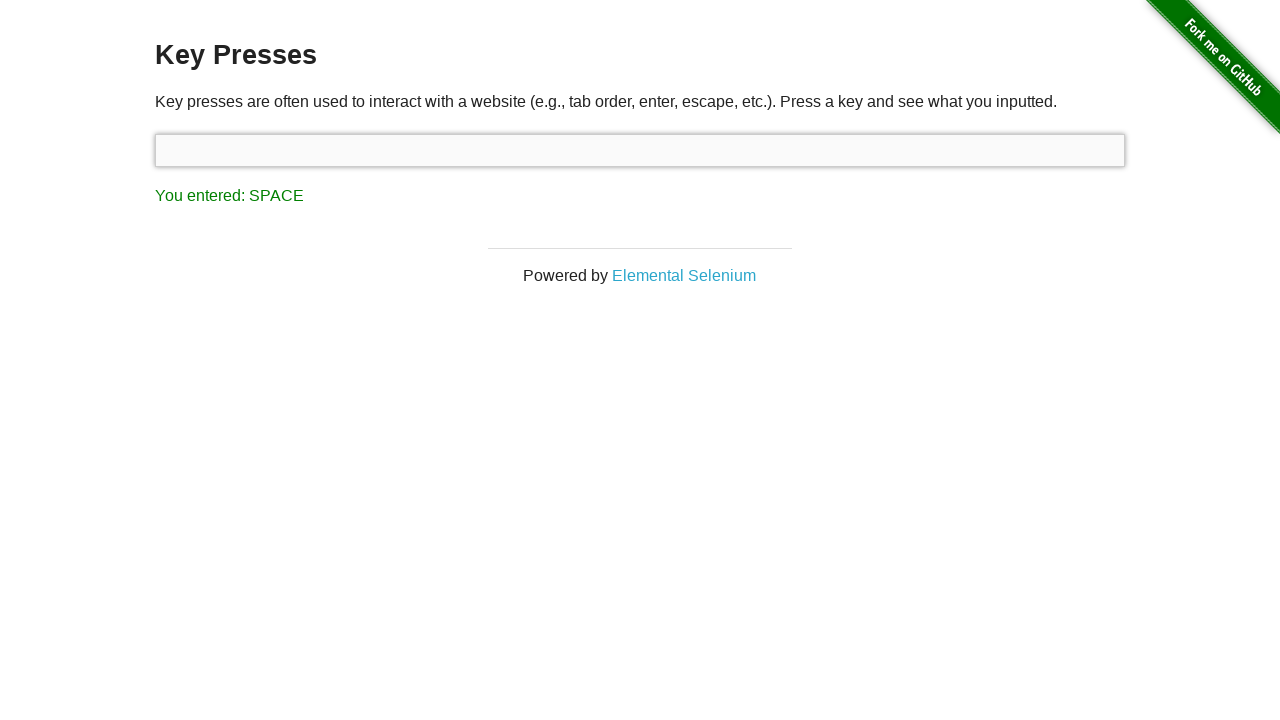

Result element loaded and visible
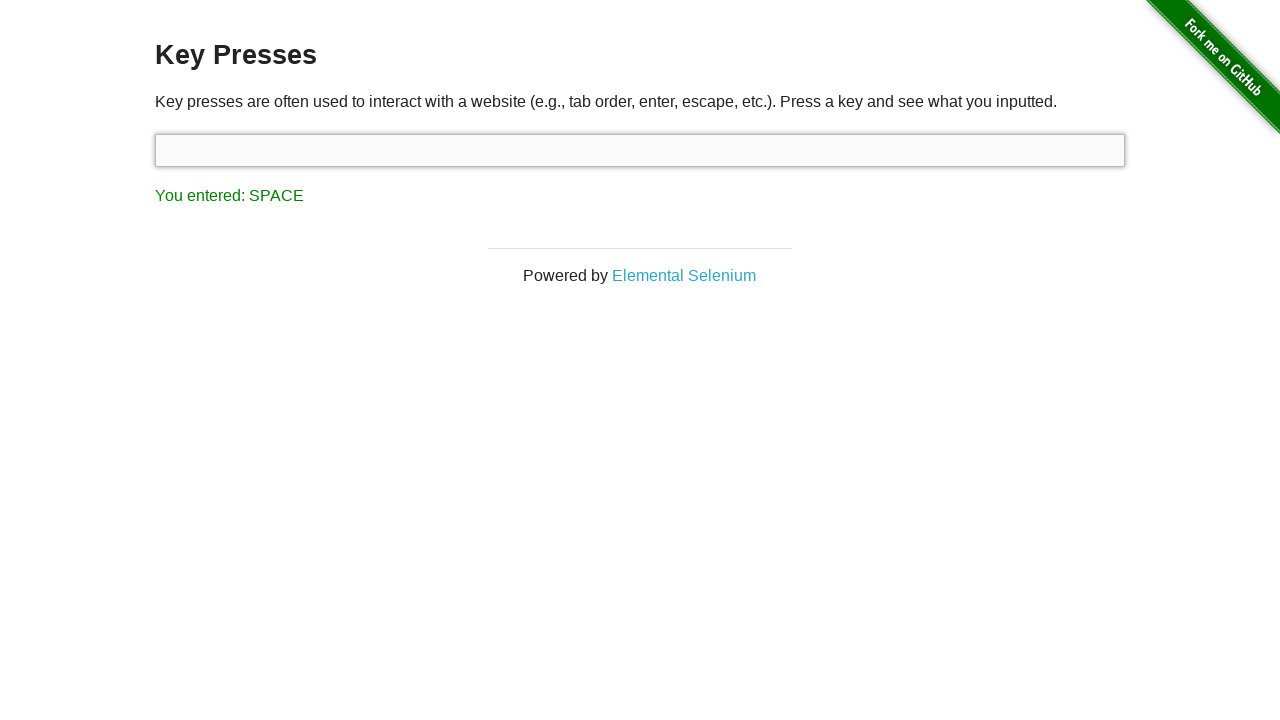

Retrieved result text content
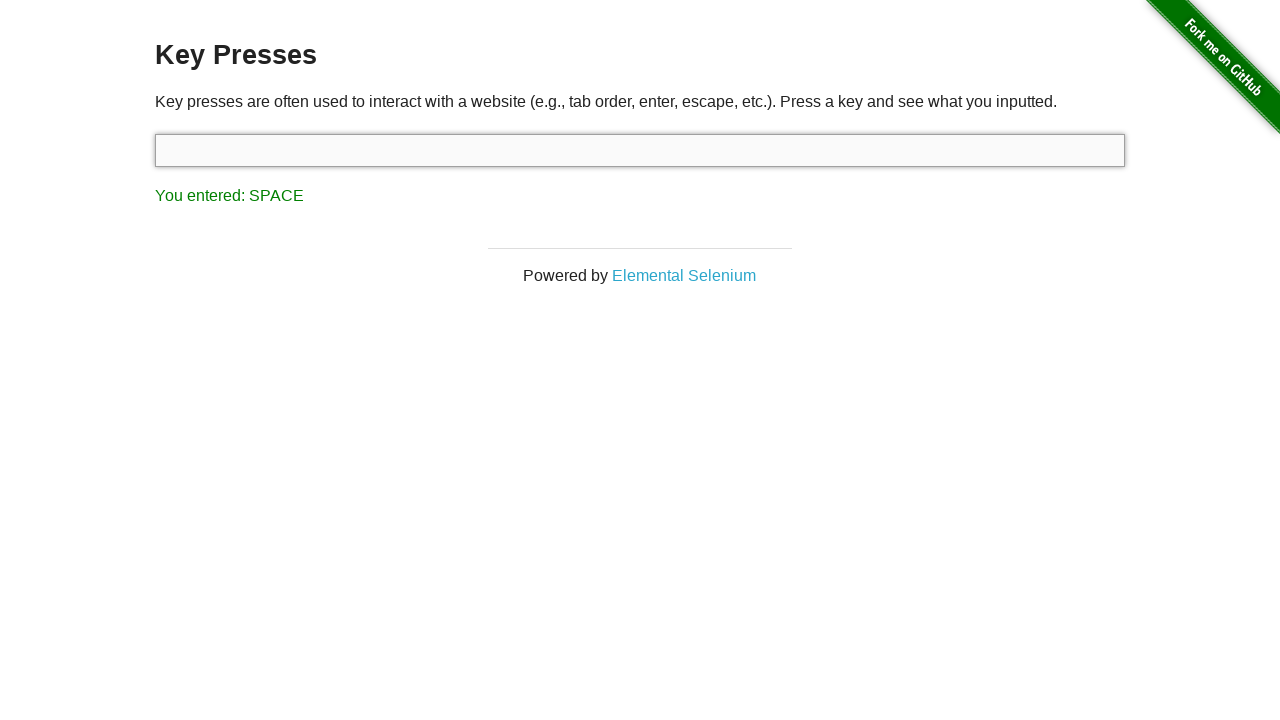

Verified result text shows 'You entered: SPACE'
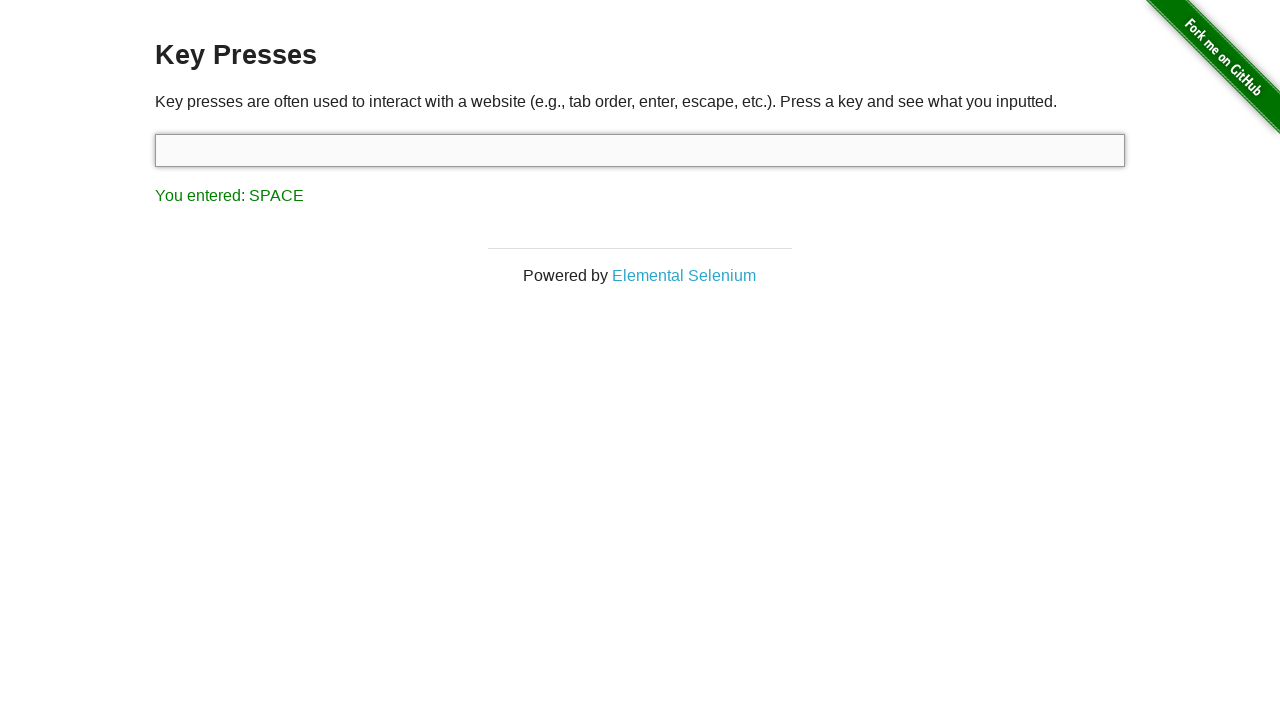

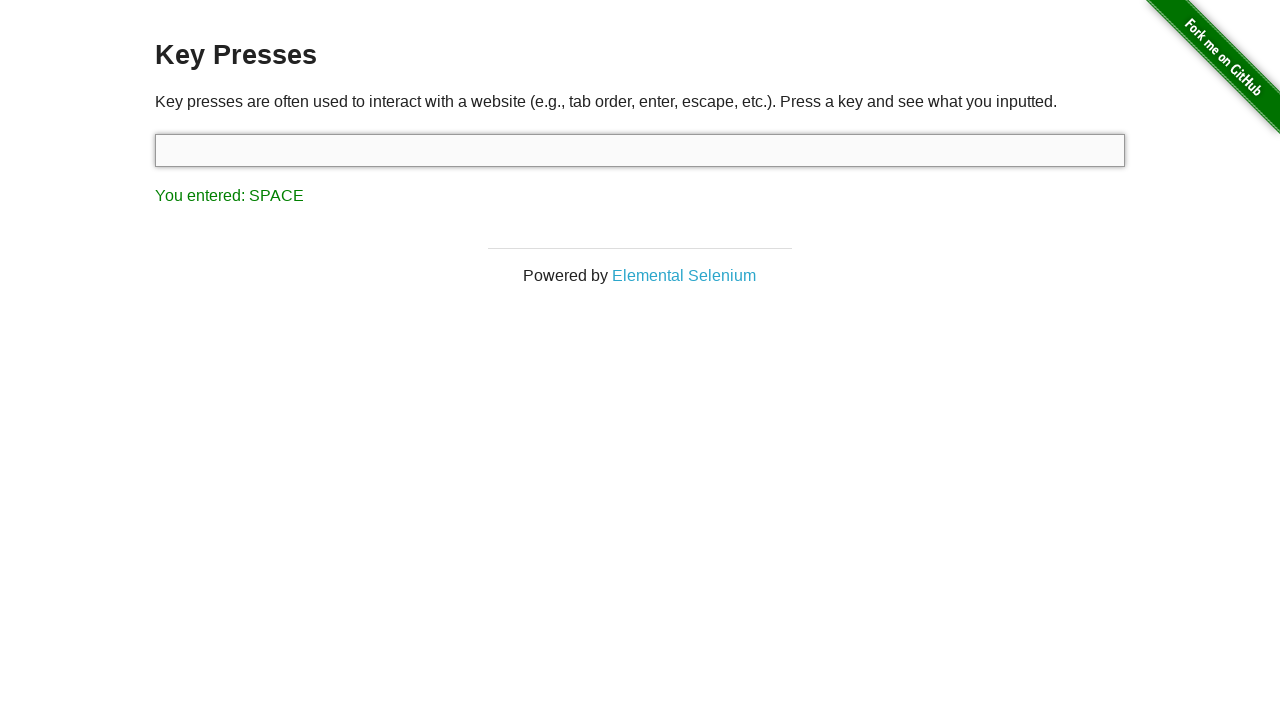